Tests clicking on the 5th blog post in the blog listing page

Starting URL: https://uat.worklenz.com/blog

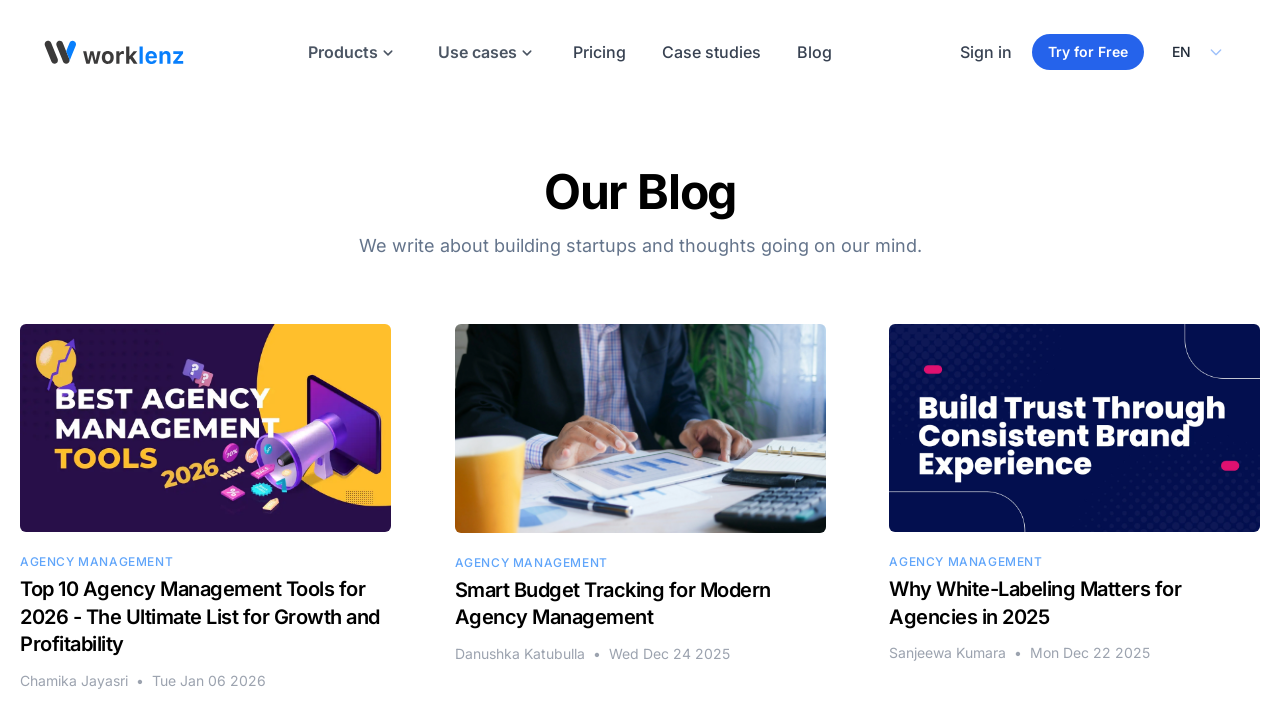

Waited for 5th blog post link to be visible
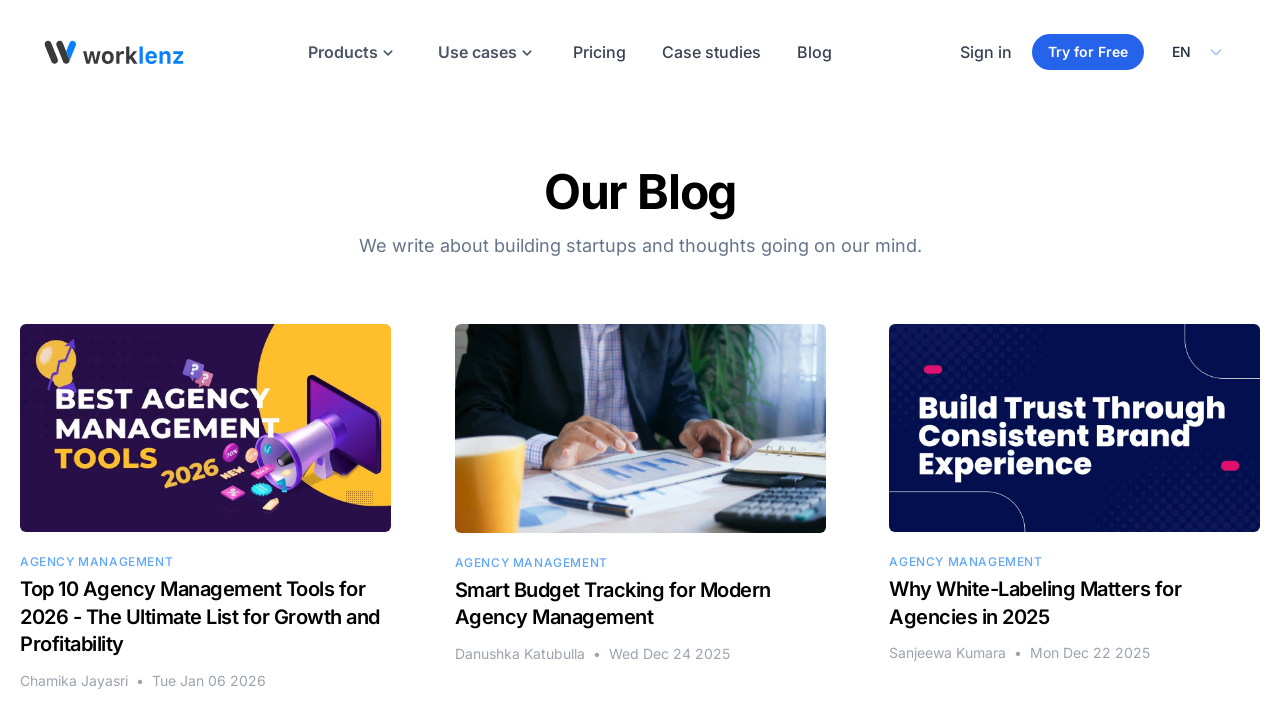

Clicked on the 5th blog post in the blog listing page at (814, 52) on ul li:nth-child(5) a
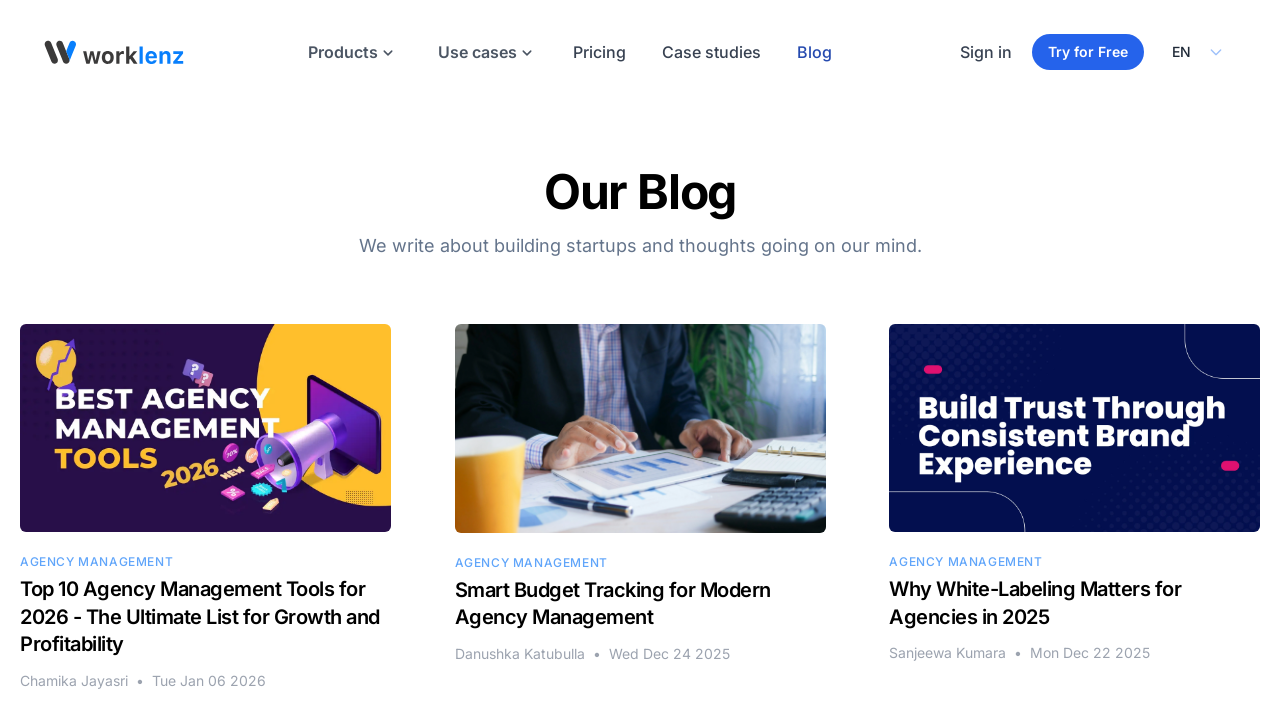

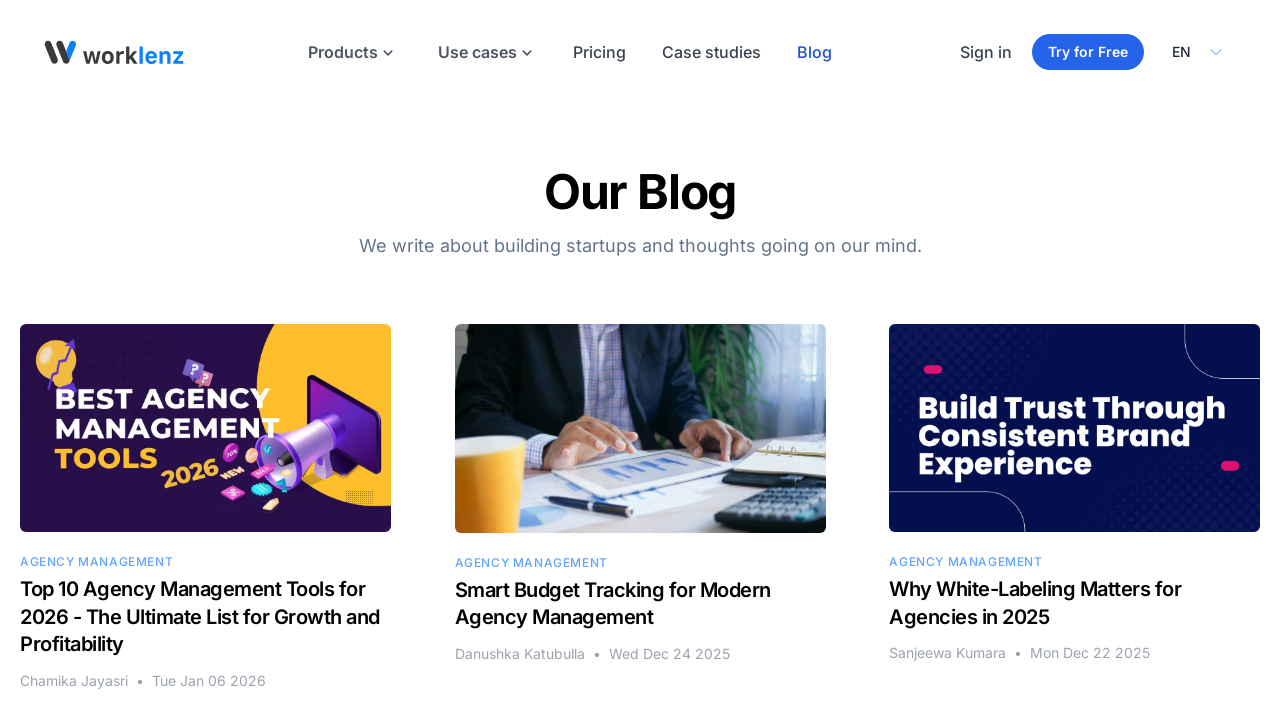